Tests JavaScript prompt alert functionality on W3Schools by switching to an iframe, clicking a "Try it" button, entering text in the prompt dialog, accepting it, and verifying the result text.

Starting URL: https://www.w3schools.com/jsref/tryit.asp?filename=tryjsref_prompt

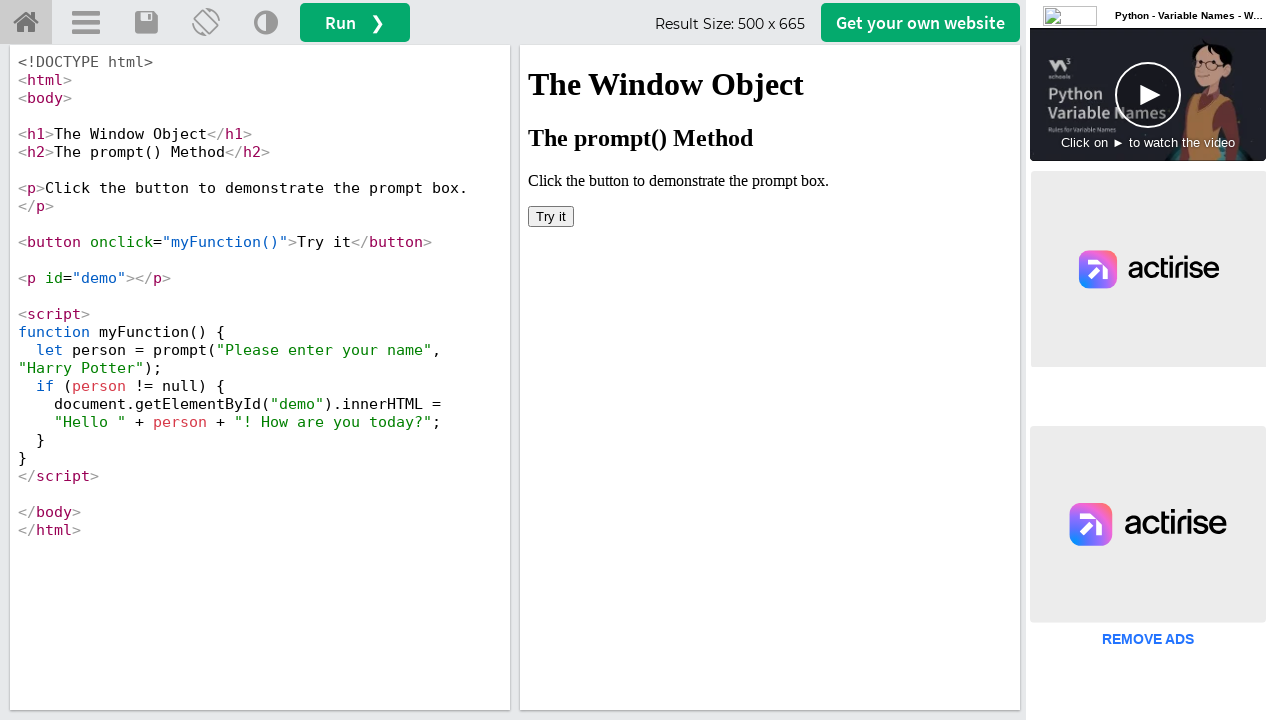

Located iframe containing the demo
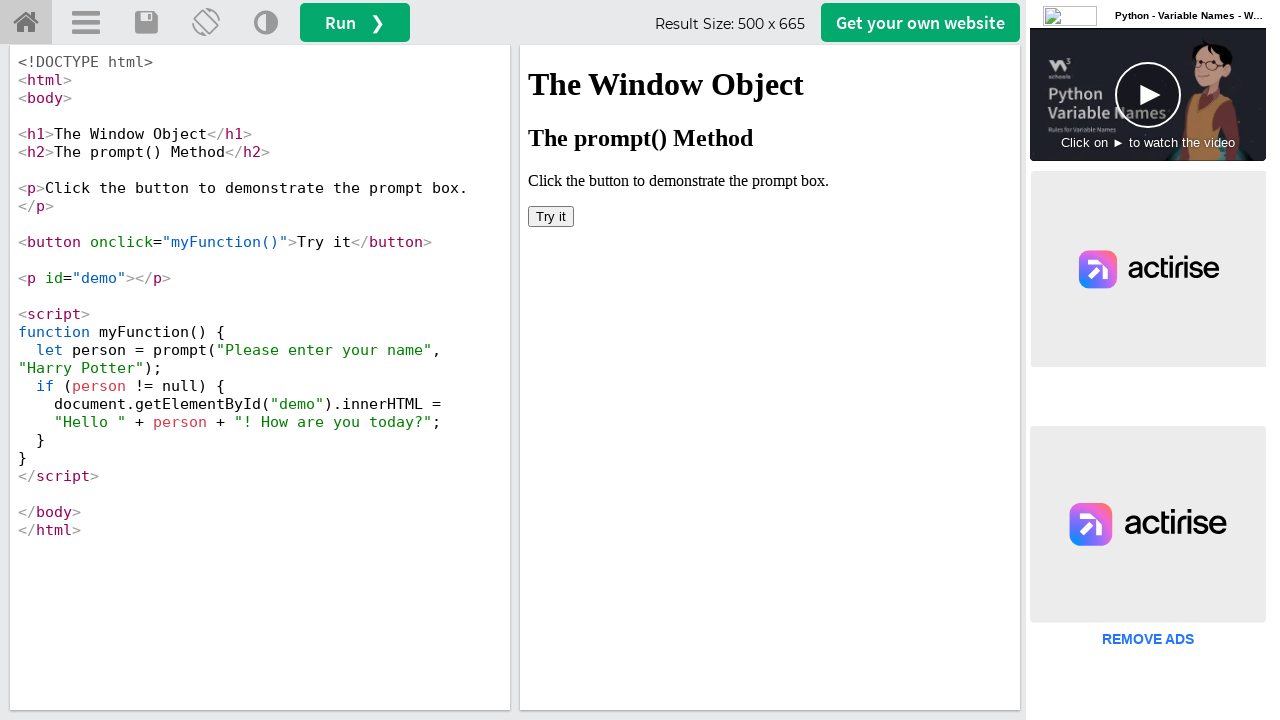

Clicked 'Try it' button in iframe at (551, 216) on xpath=//div[@id='iframewrapper']/iframe >> internal:control=enter-frame >> xpath
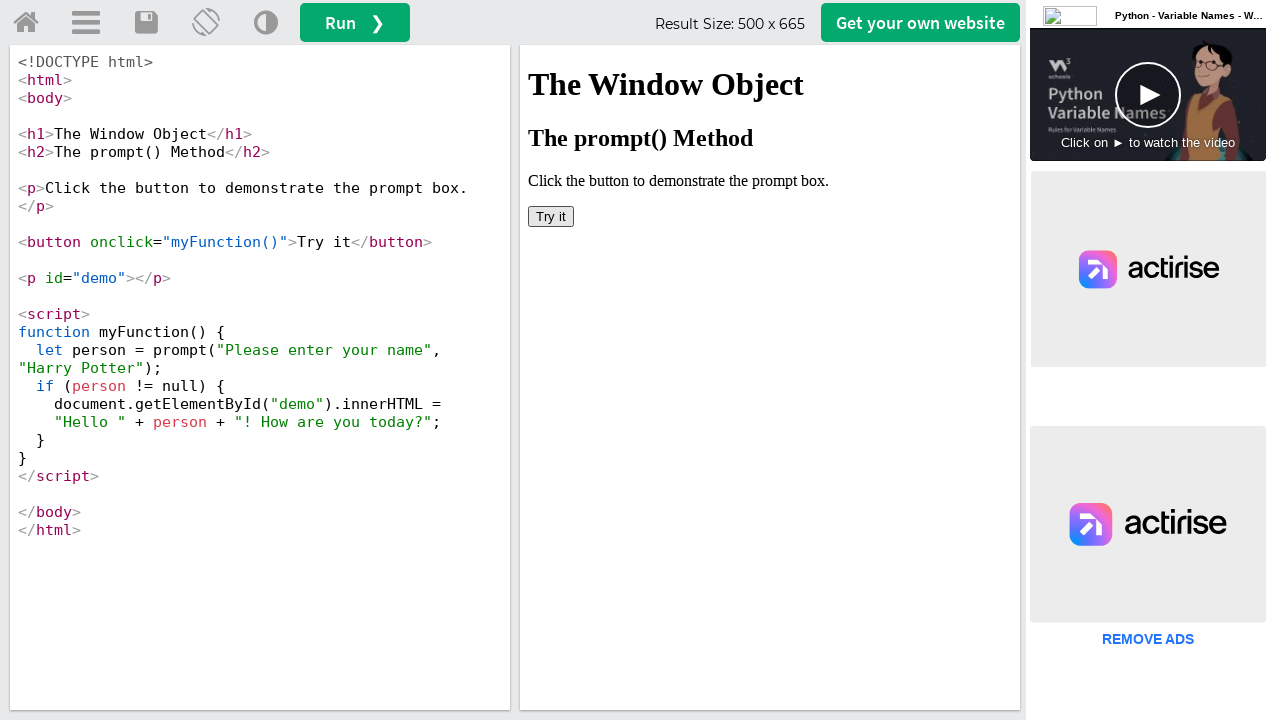

Set up dialog handler to accept prompts with text 'Alexandra'
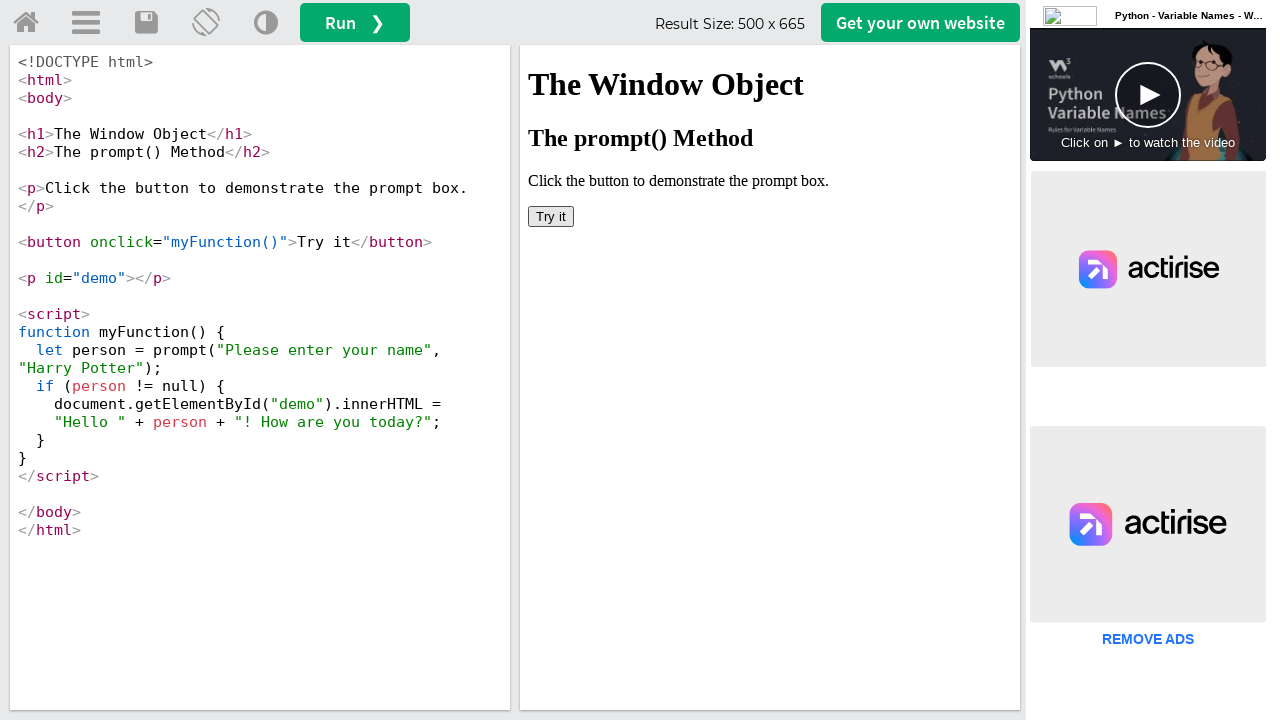

Clicked 'Try it' button again to trigger prompt dialog at (551, 216) on xpath=//div[@id='iframewrapper']/iframe >> internal:control=enter-frame >> xpath
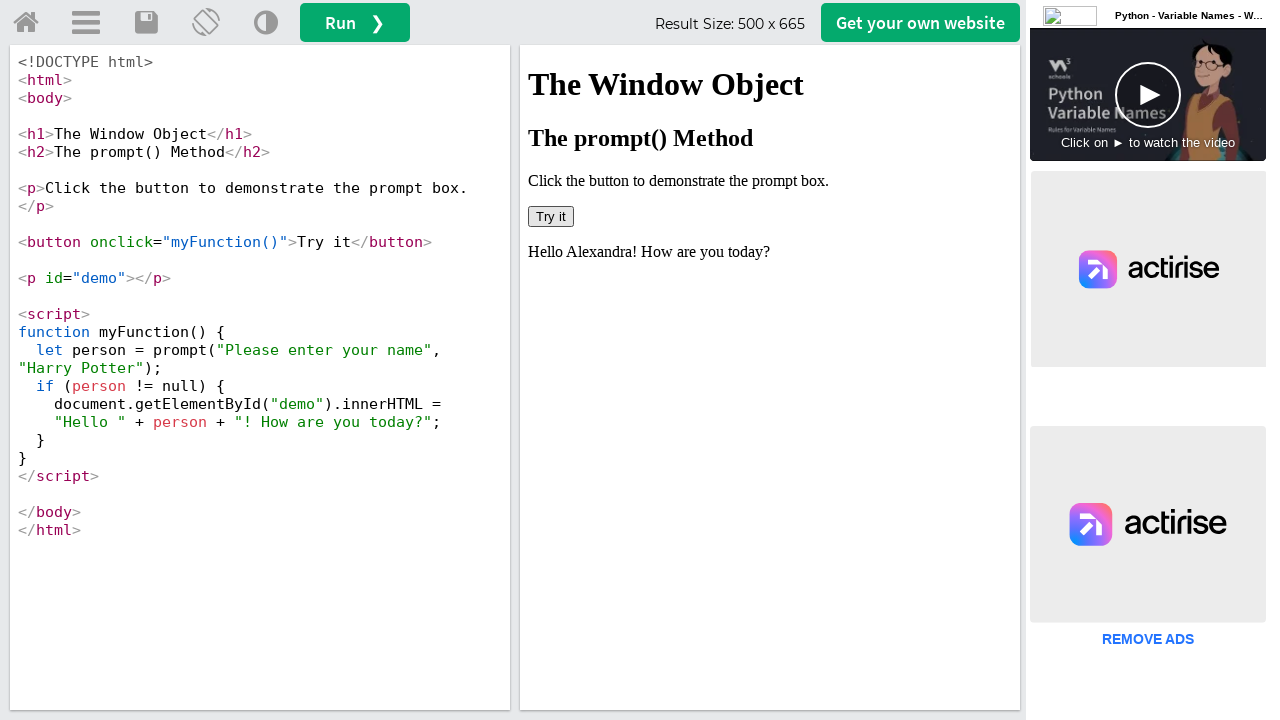

Result text element appeared after prompt was accepted
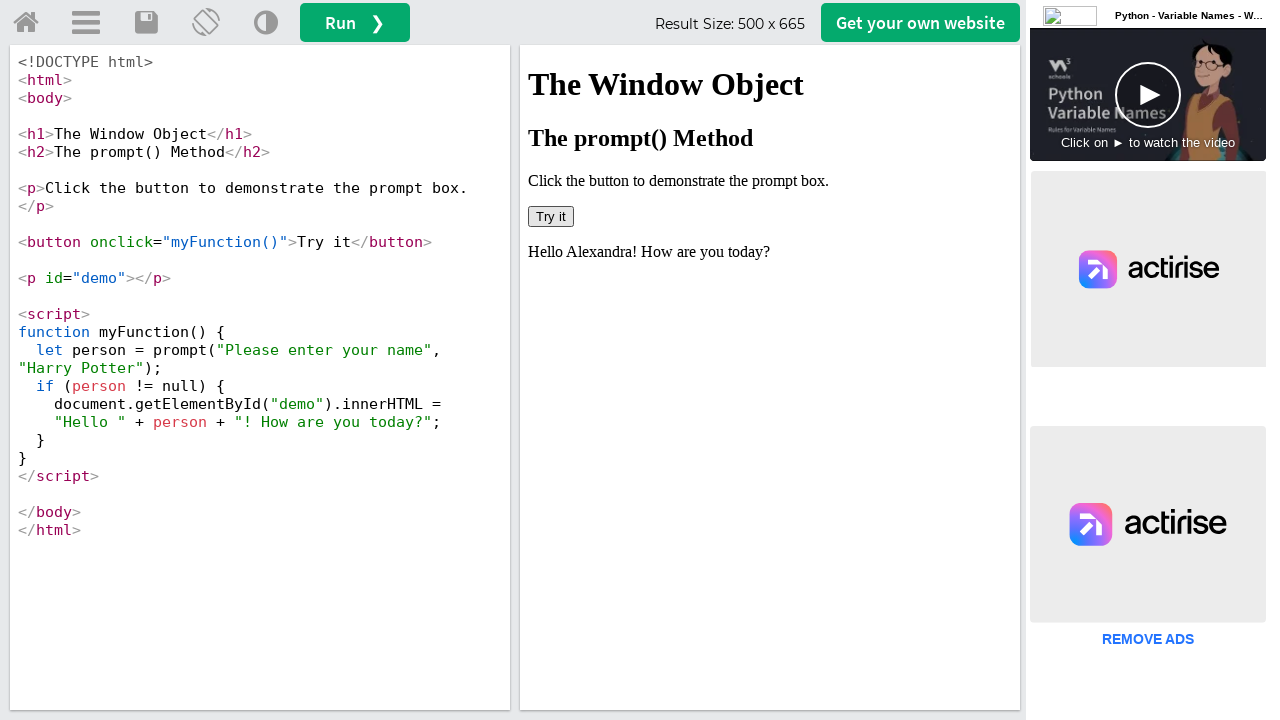

Retrieved result text: 'Hello Alexandra! How are you today?'
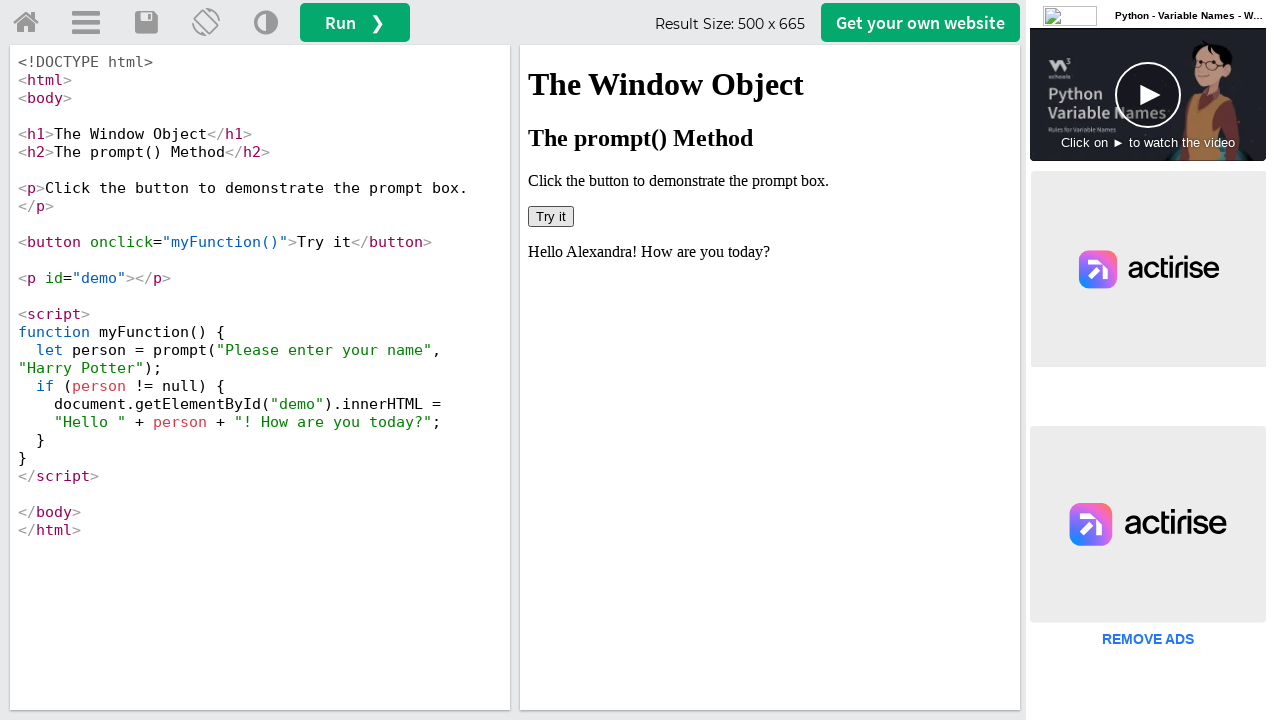

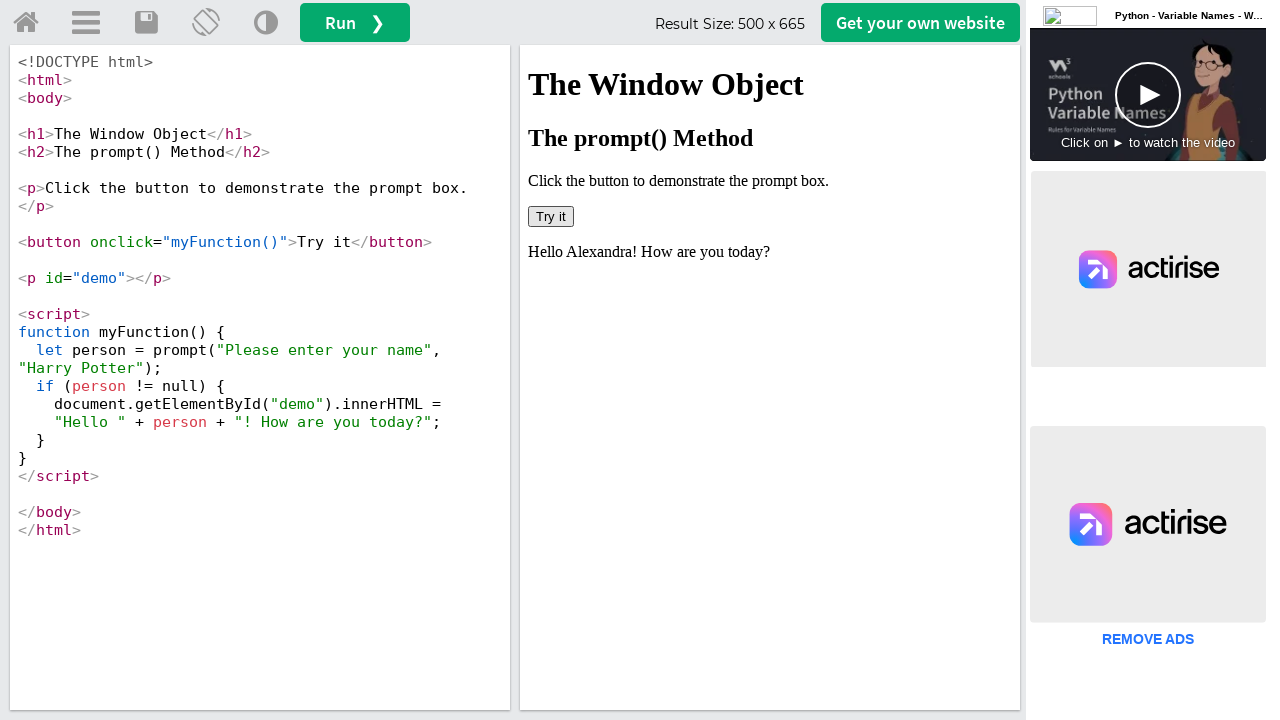